Tests that searching for elements with nonexistent class returns empty results

Starting URL: https://practise.usemango.co.uk

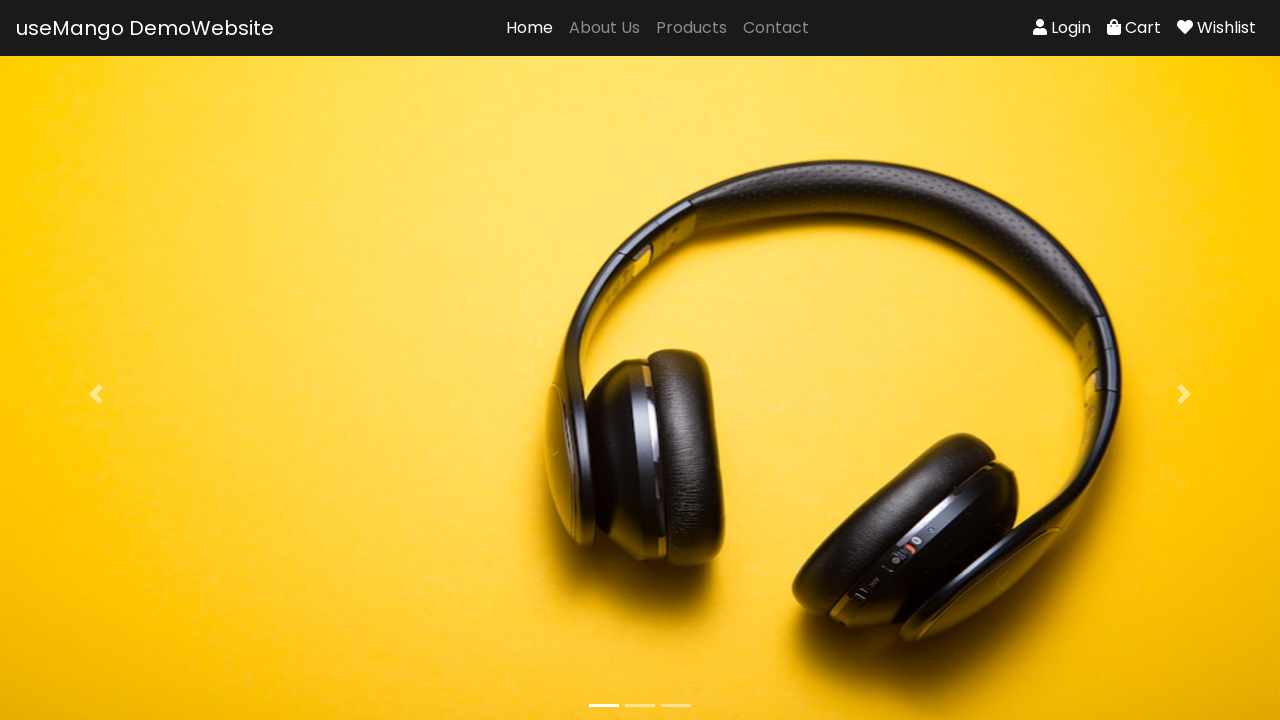

Located elements with nonexistent class '.nonexistent-class'
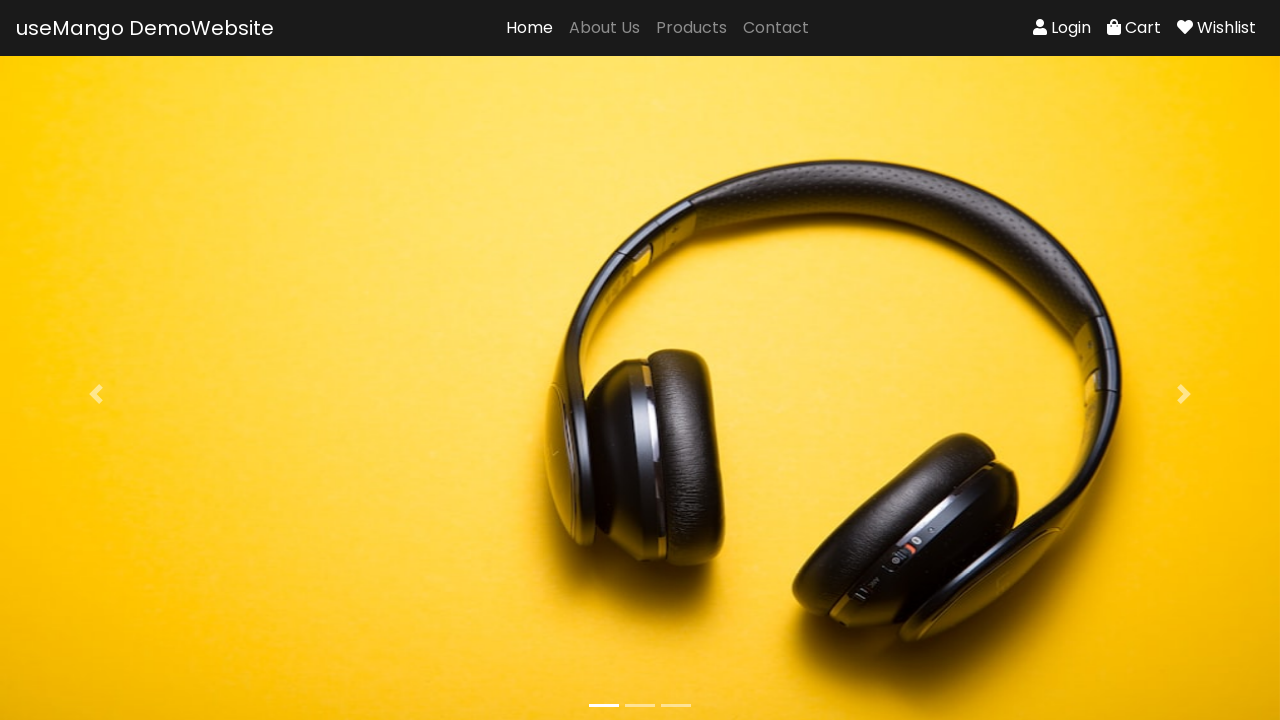

Verified that no elements with nonexistent class were found (count == 0)
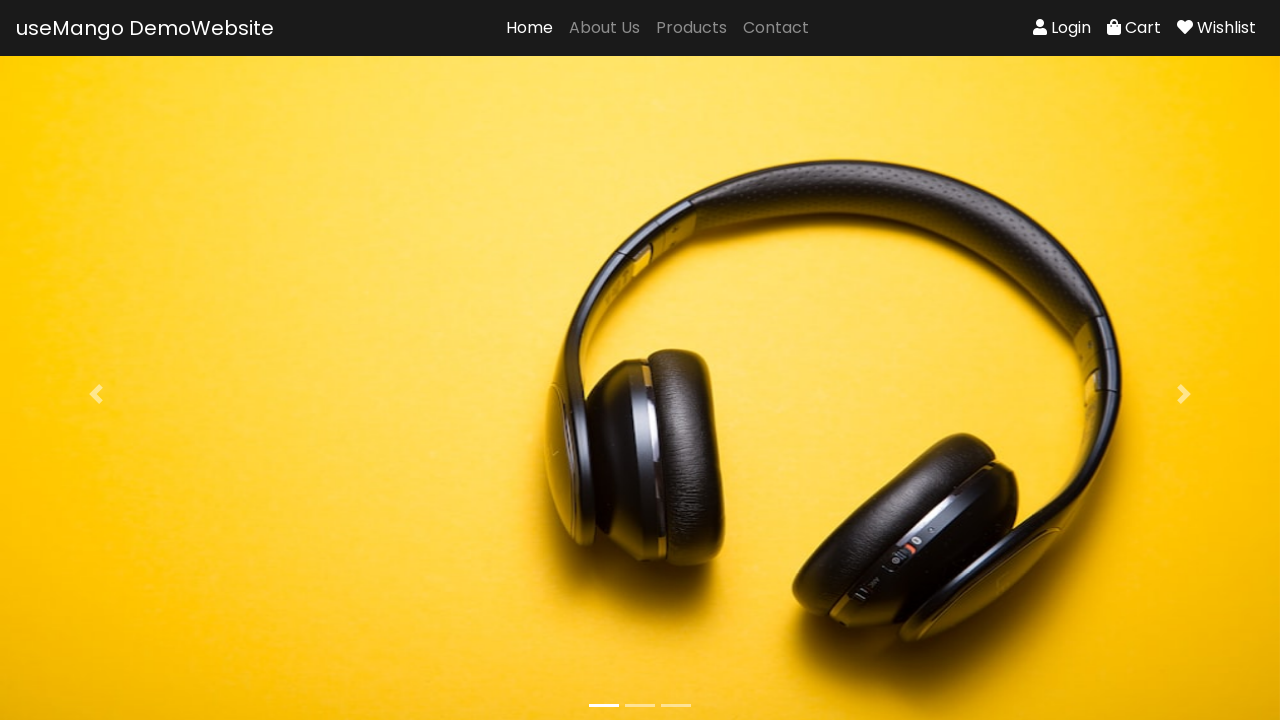

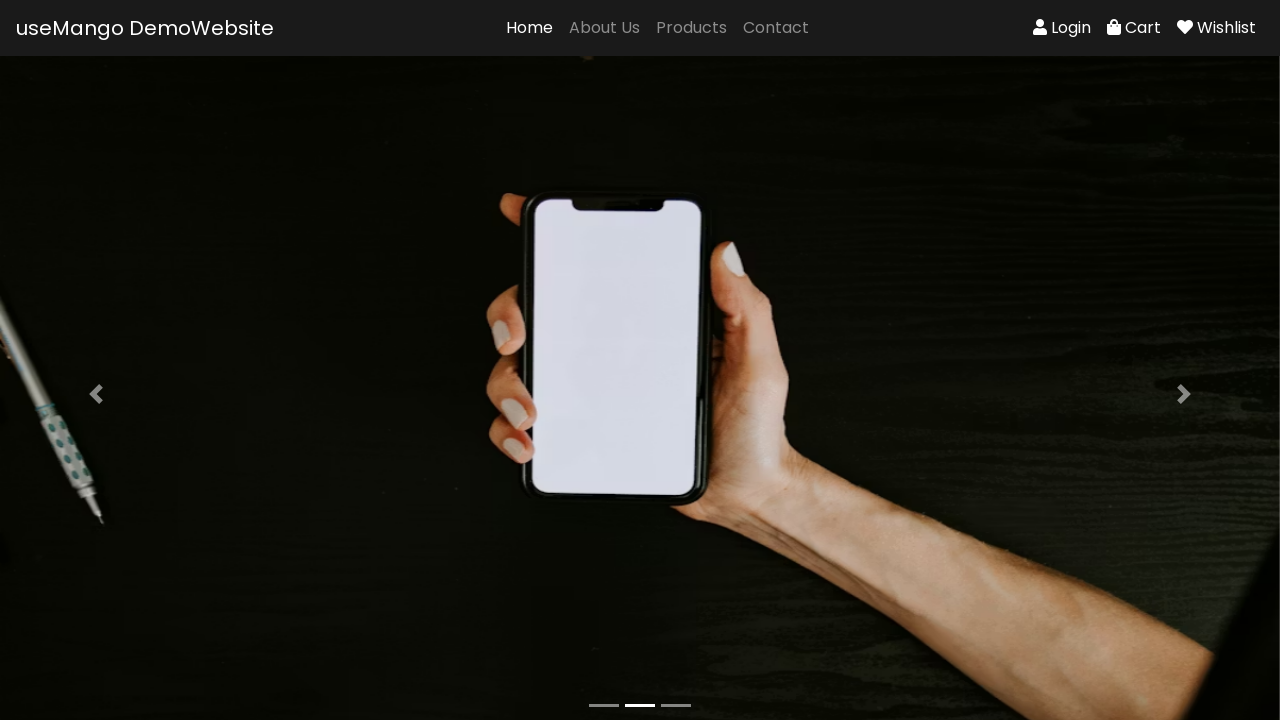